Tests browser prompt dialog handling by clicking a button that triggers a prompt, entering text input, and verifying the entered text is displayed on the page

Starting URL: https://letcode.in/alert

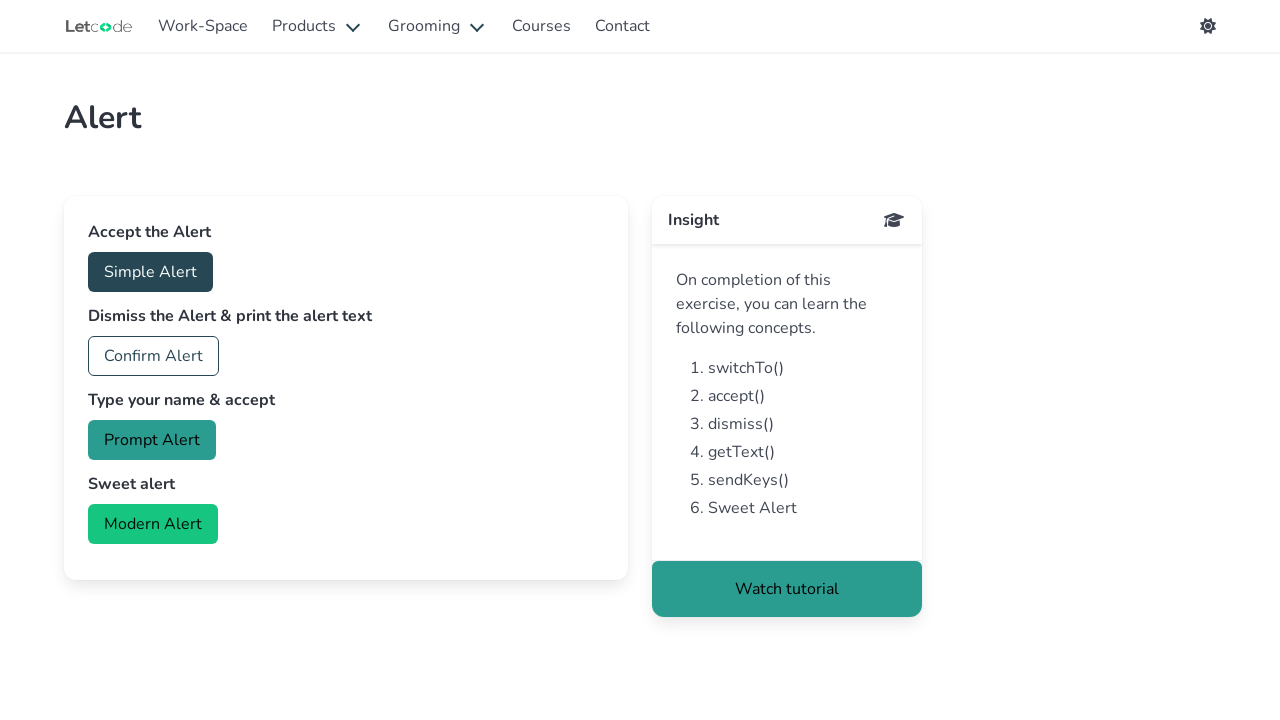

Set up dialog handler to accept prompt with input text 'TestUser456'
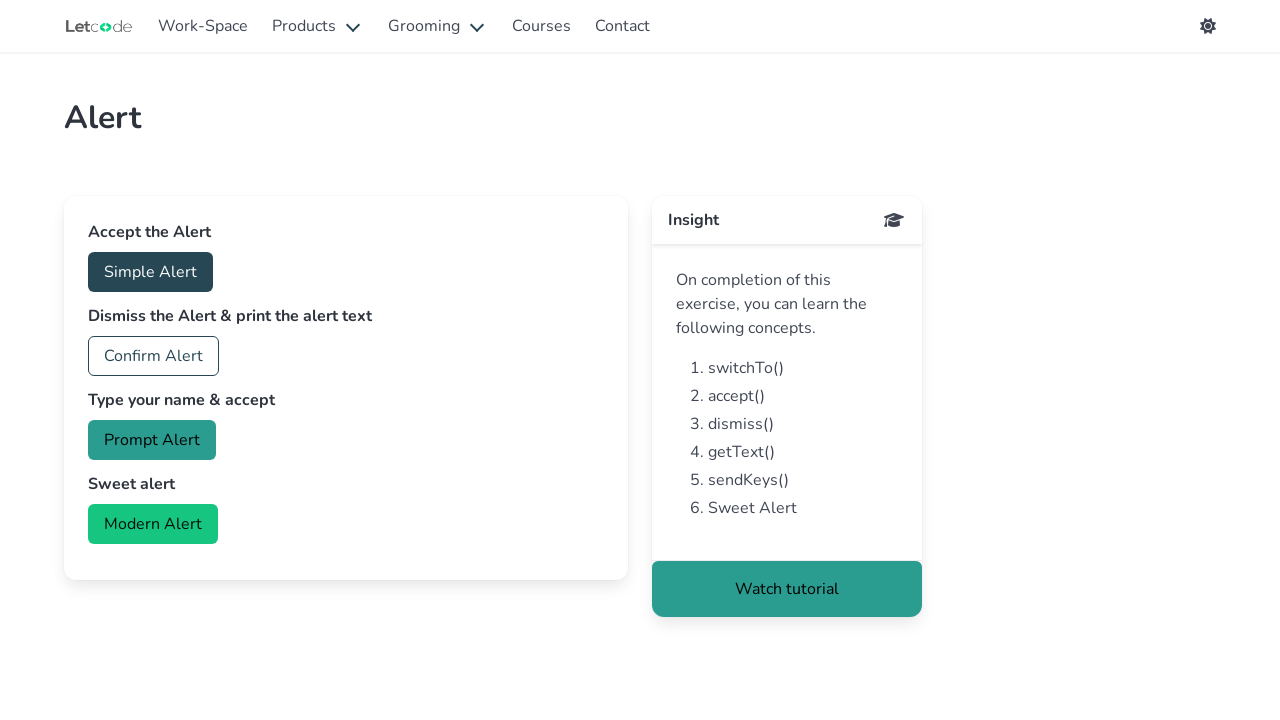

Clicked 'Prompt Alert' button to trigger prompt dialog at (152, 440) on text=Prompt Alert
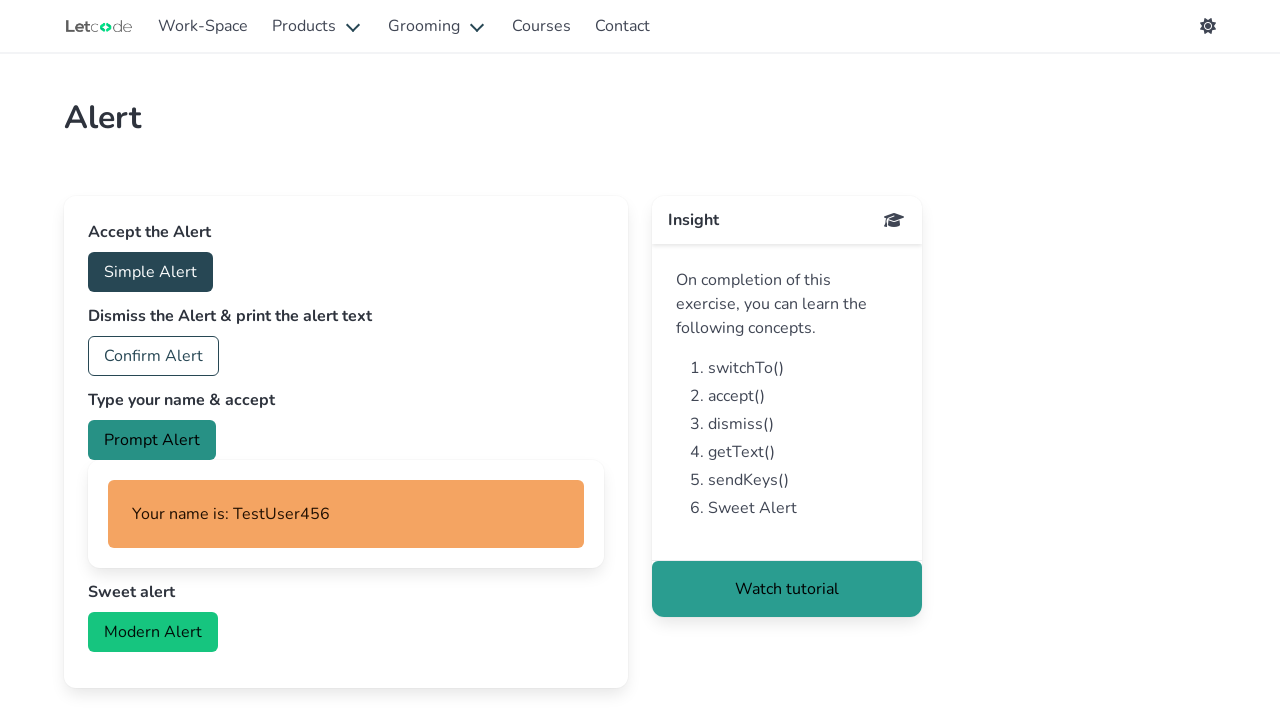

Verified that 'Your name is:' text appeared on the page after entering text in prompt
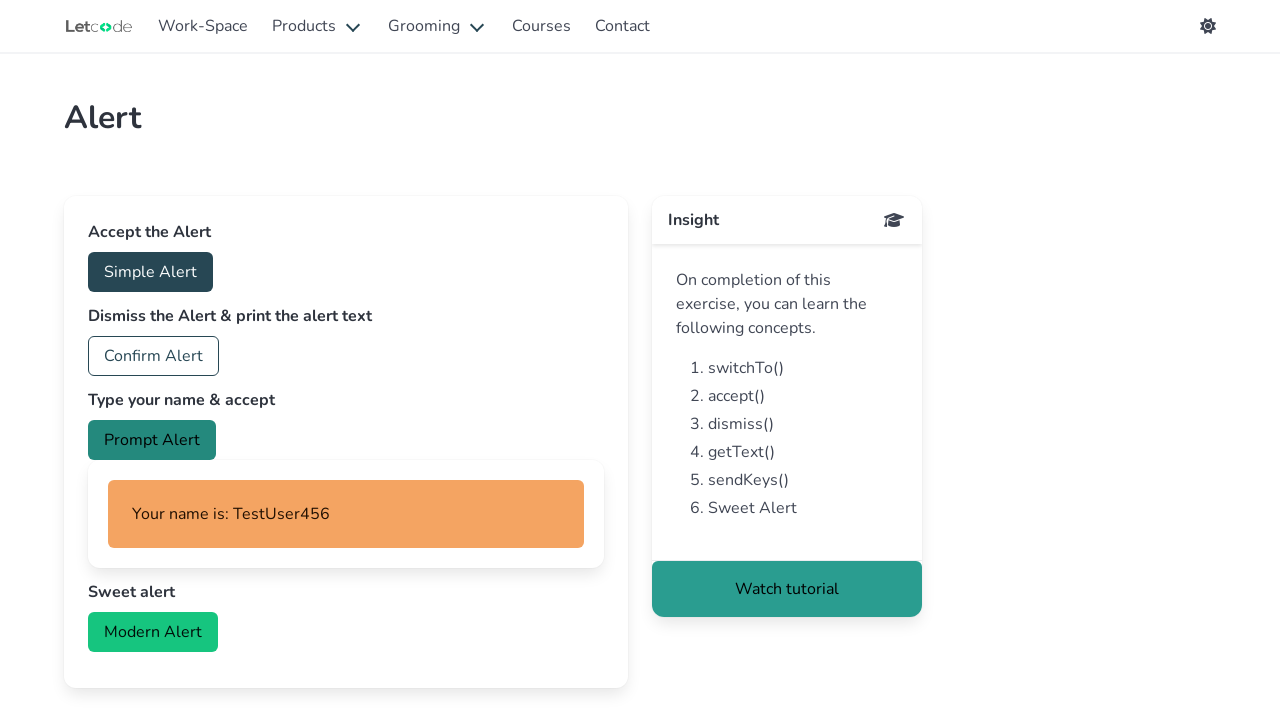

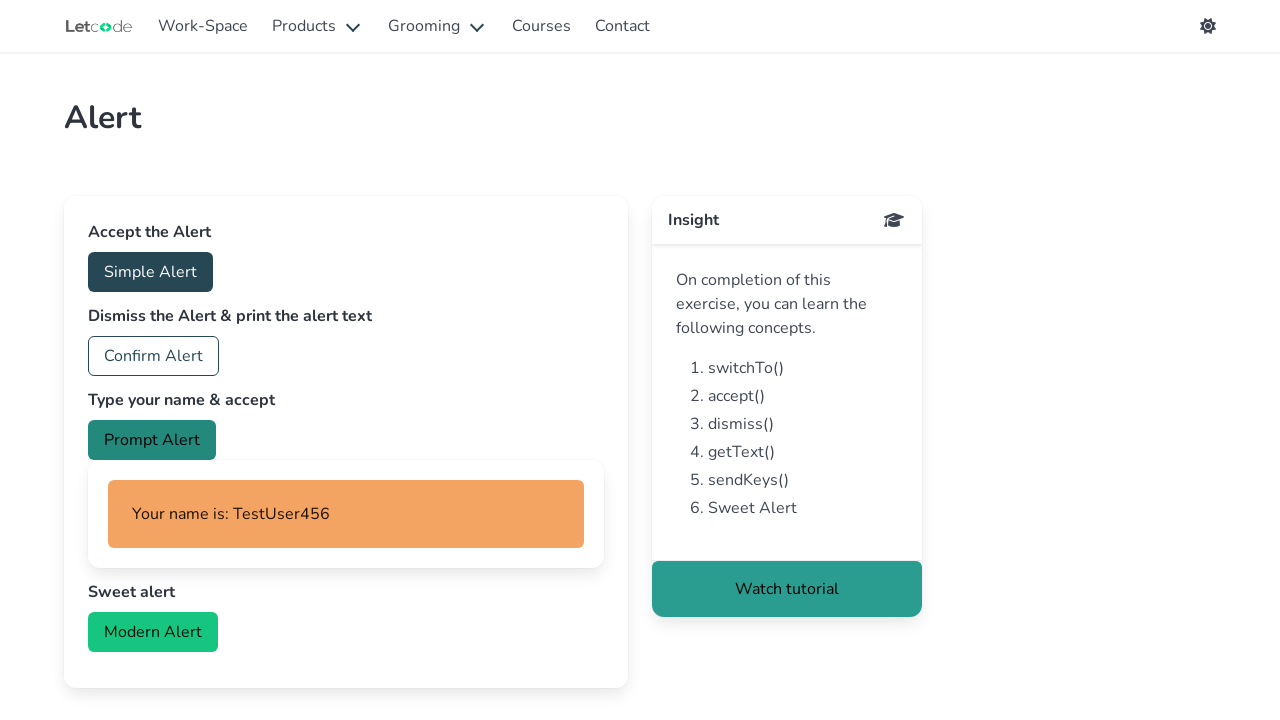